Searches for a property on Zillow by entering an address in the search field and clicking search buttons

Starting URL: https://zillow.com

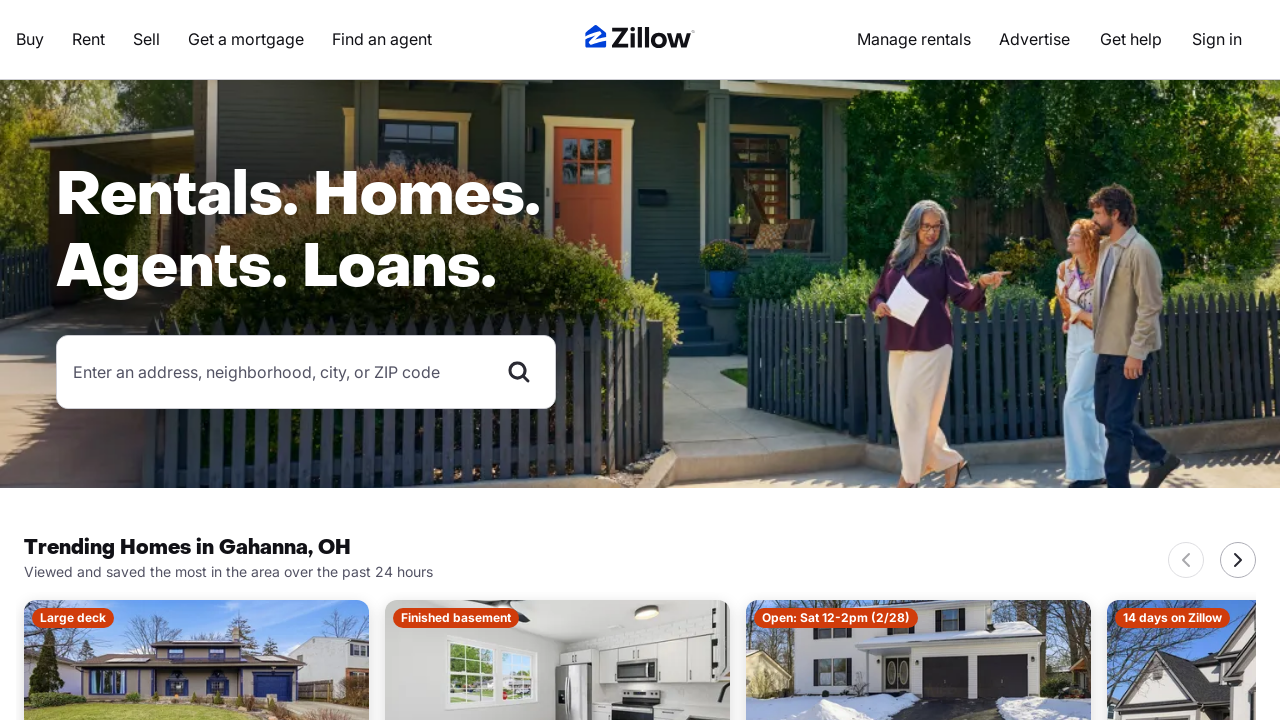

Waited 2 seconds for page to load
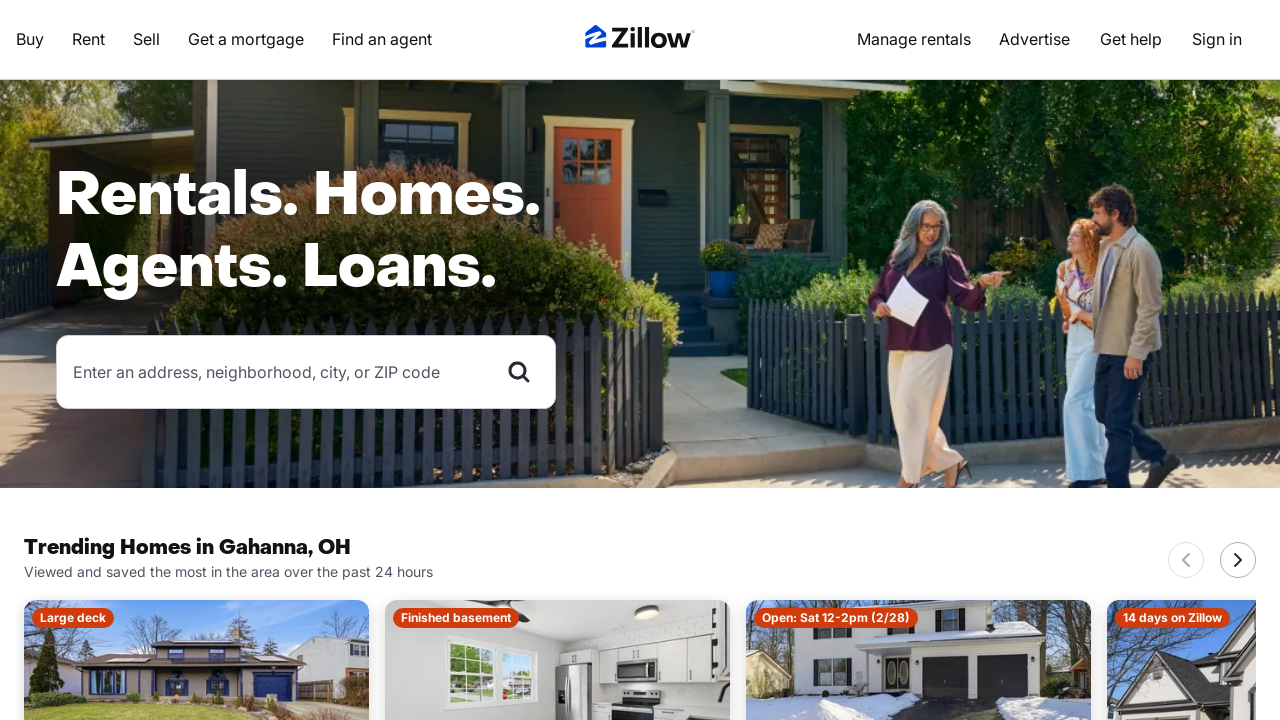

Located address search input field
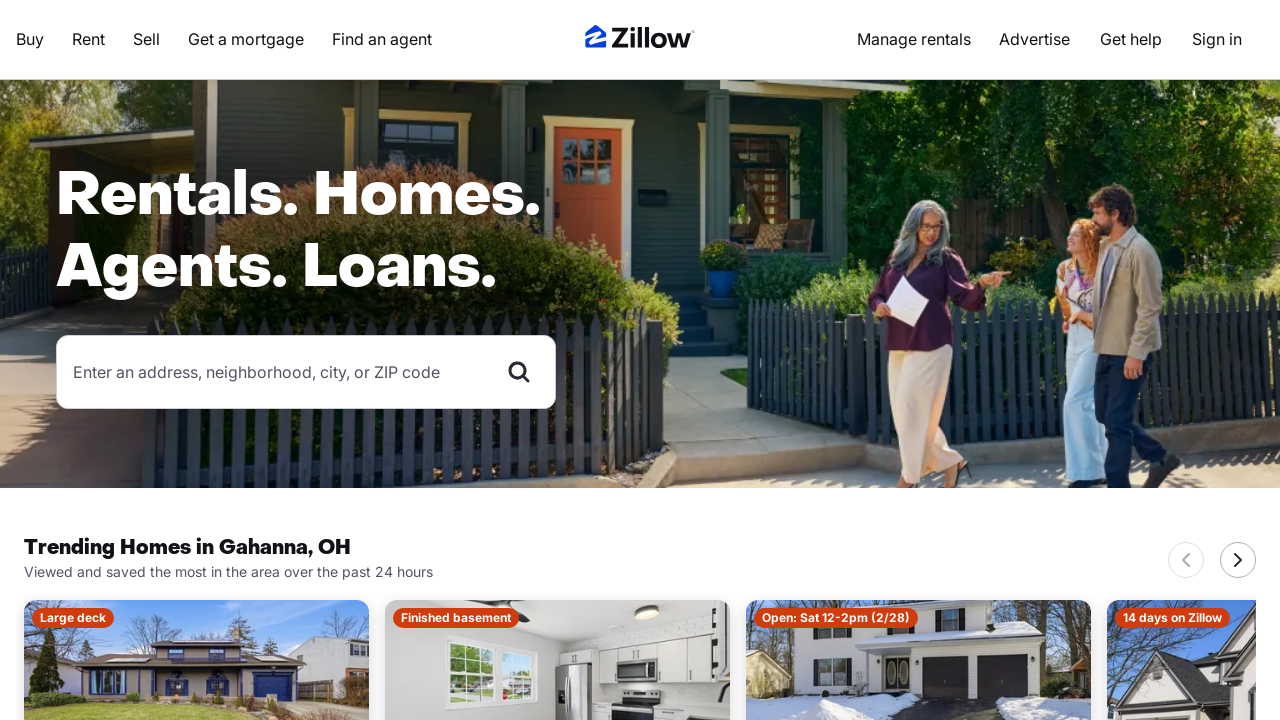

Filled search input with address '8905 19th pl SE, Lake Stevens, WA' on input[placeholder*="address"] >> nth=0
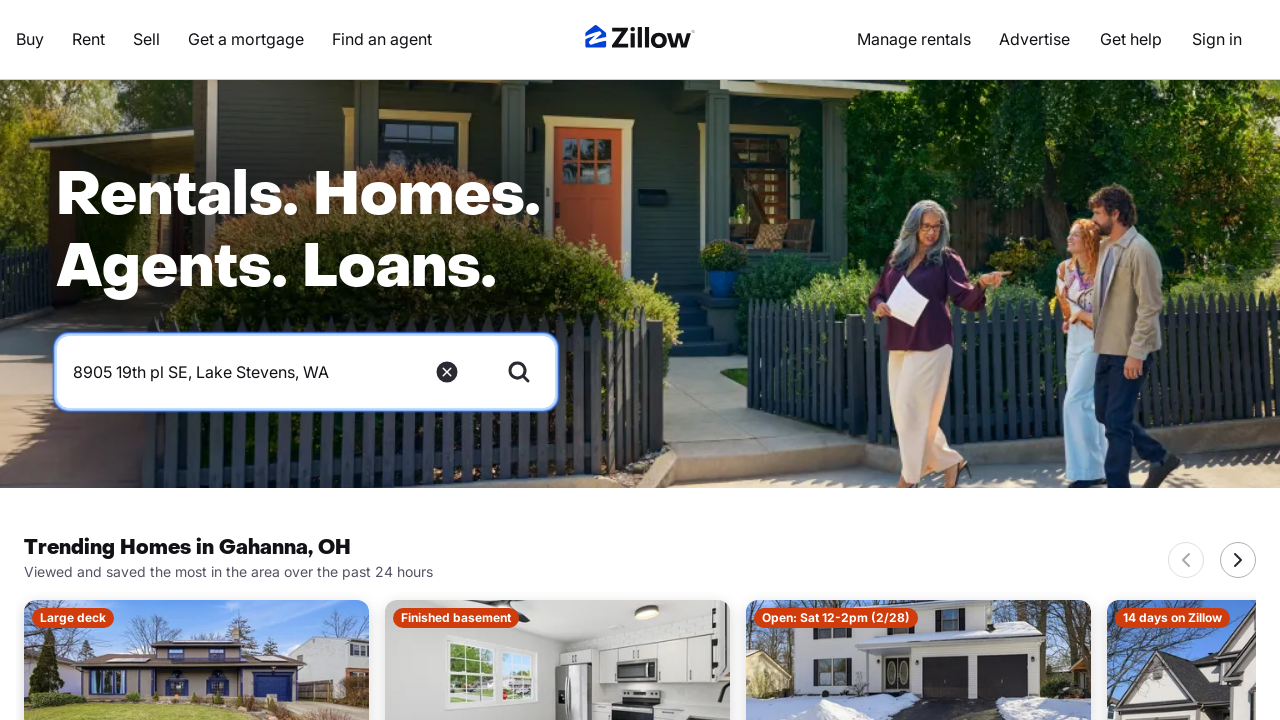

Waited 2 seconds for search suggestions to appear
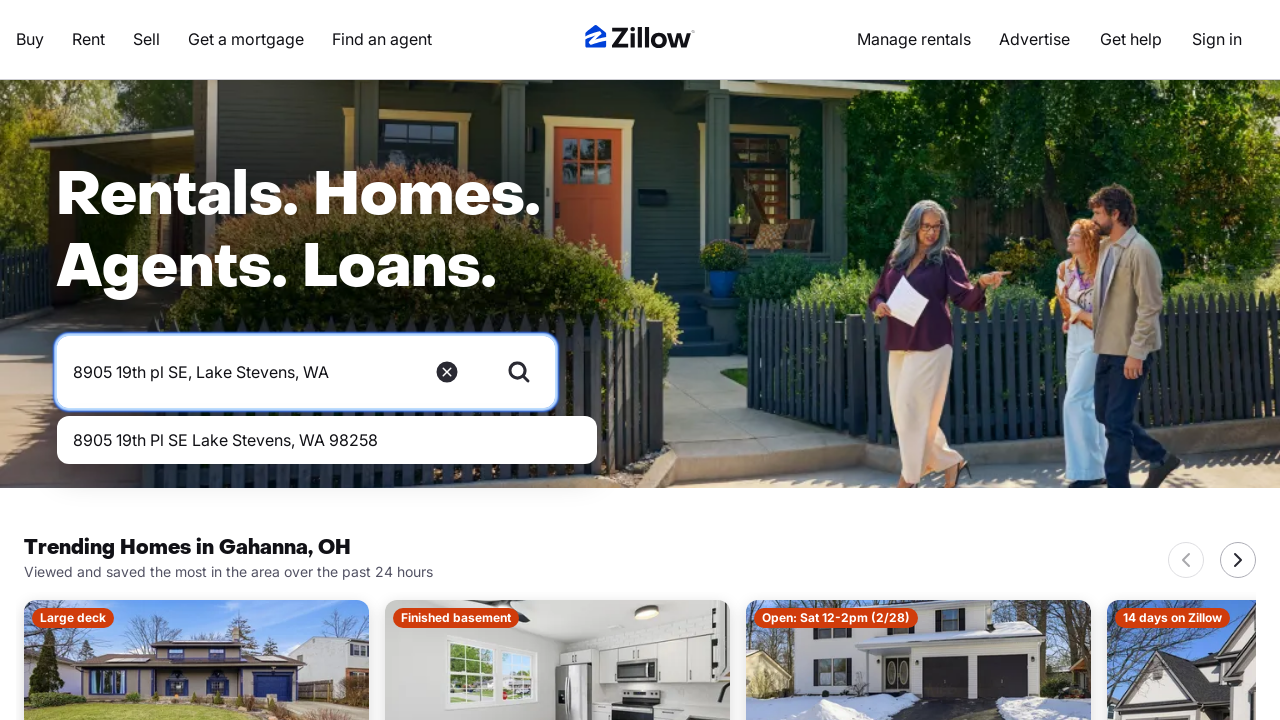

Located search submit button
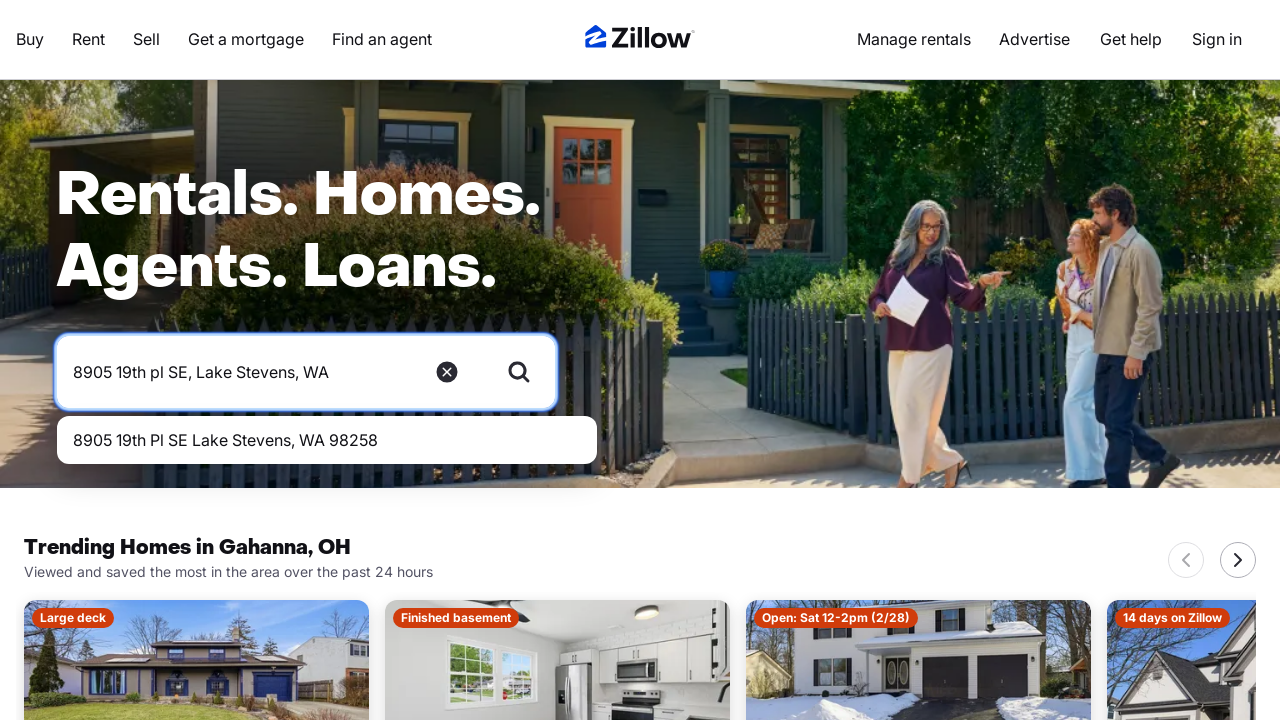

Clicked search button to submit search at (519, 372) on button[type="submit"] >> nth=0
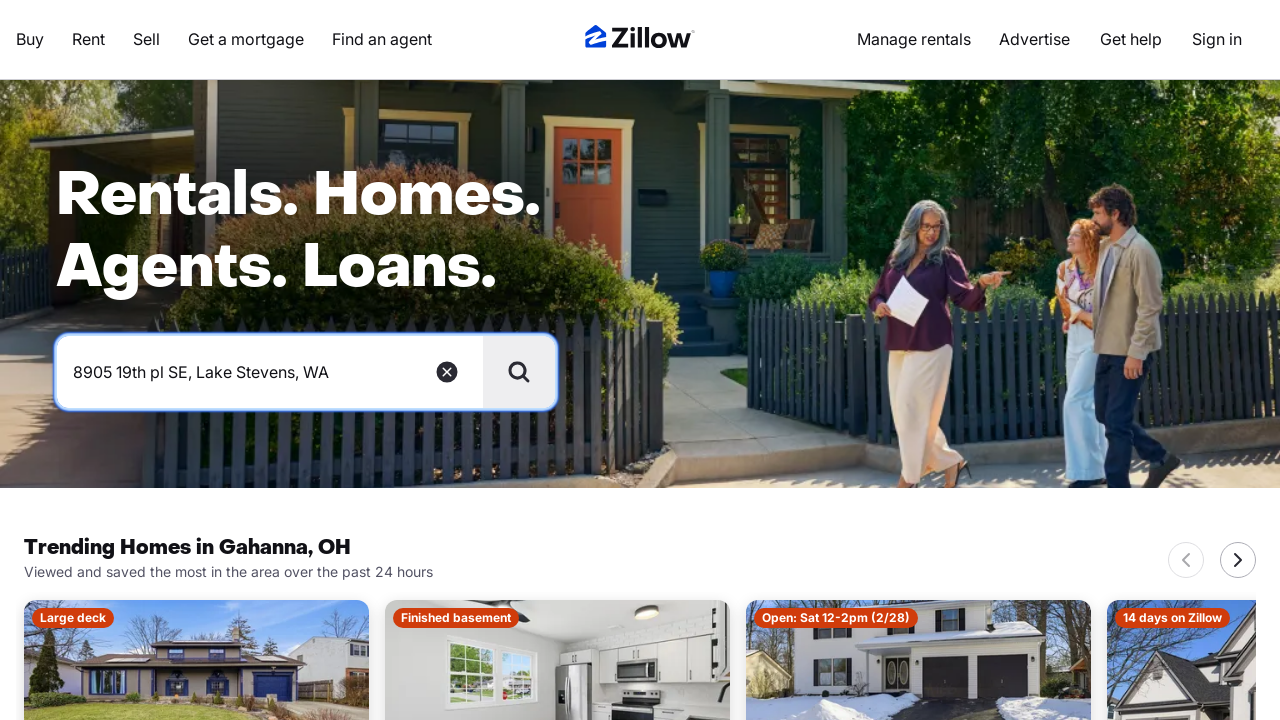

Waited 3 seconds for search results to load
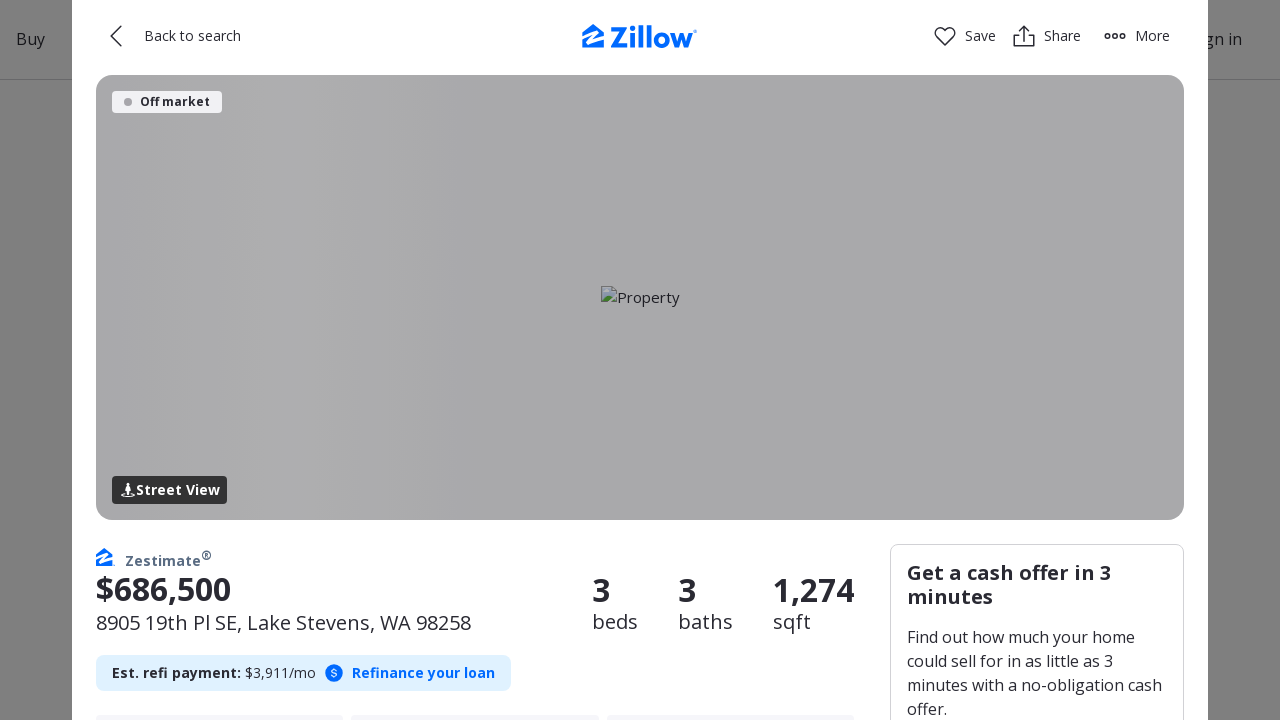

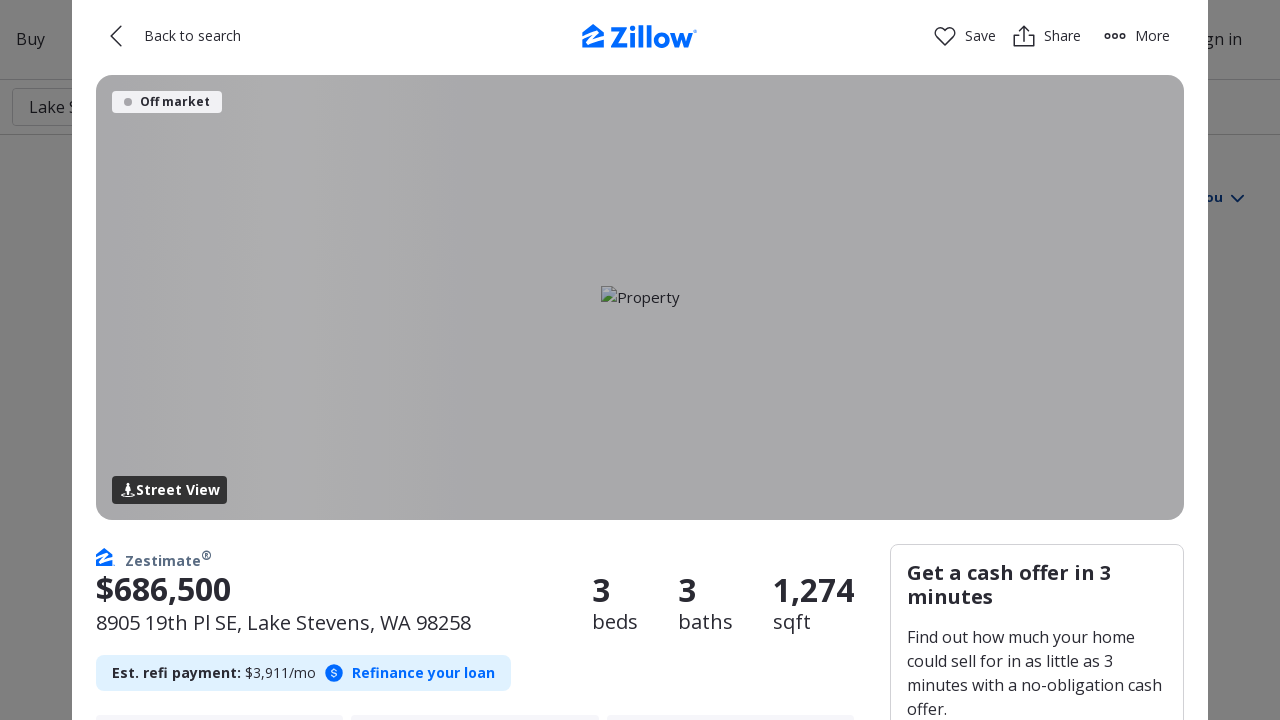